Tests browser tab management by clicking a button to open a new tab, switching to that tab, clicking another button to open a third tab, and switching between the opened tabs.

Starting URL: https://training-support.net/webelements/tabs

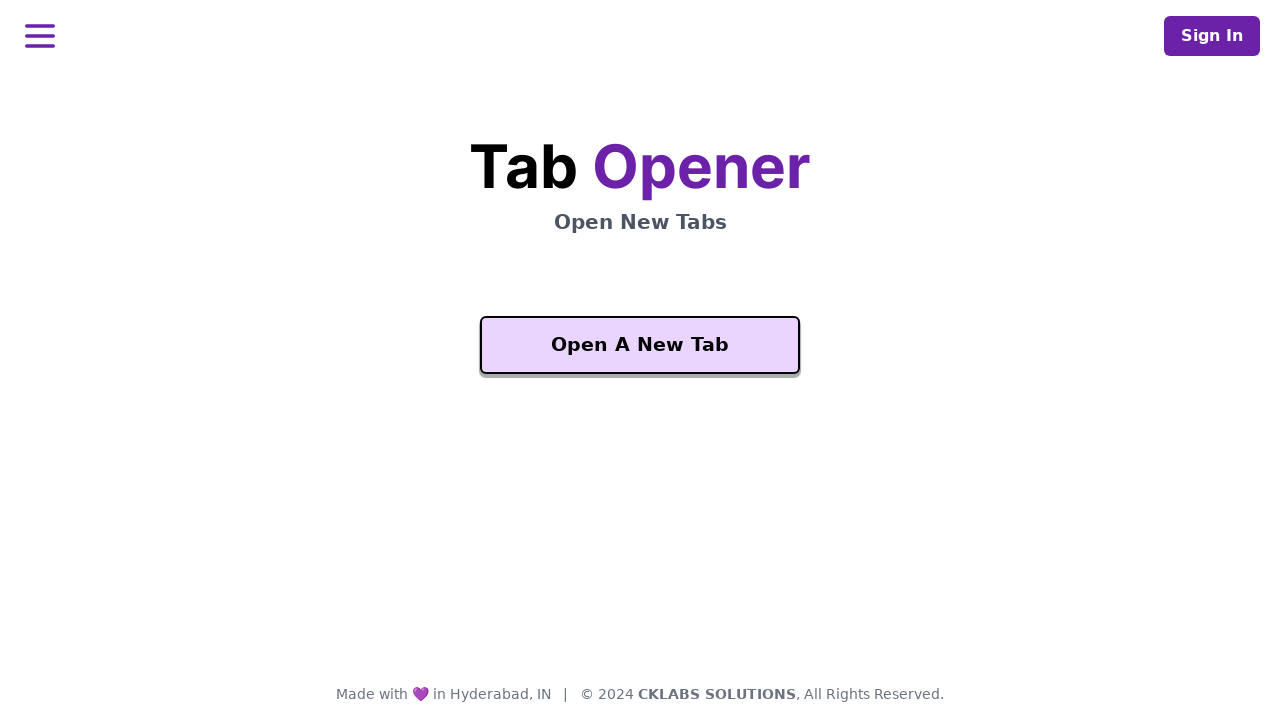

Waited for 'Open A New Tab' button to be visible
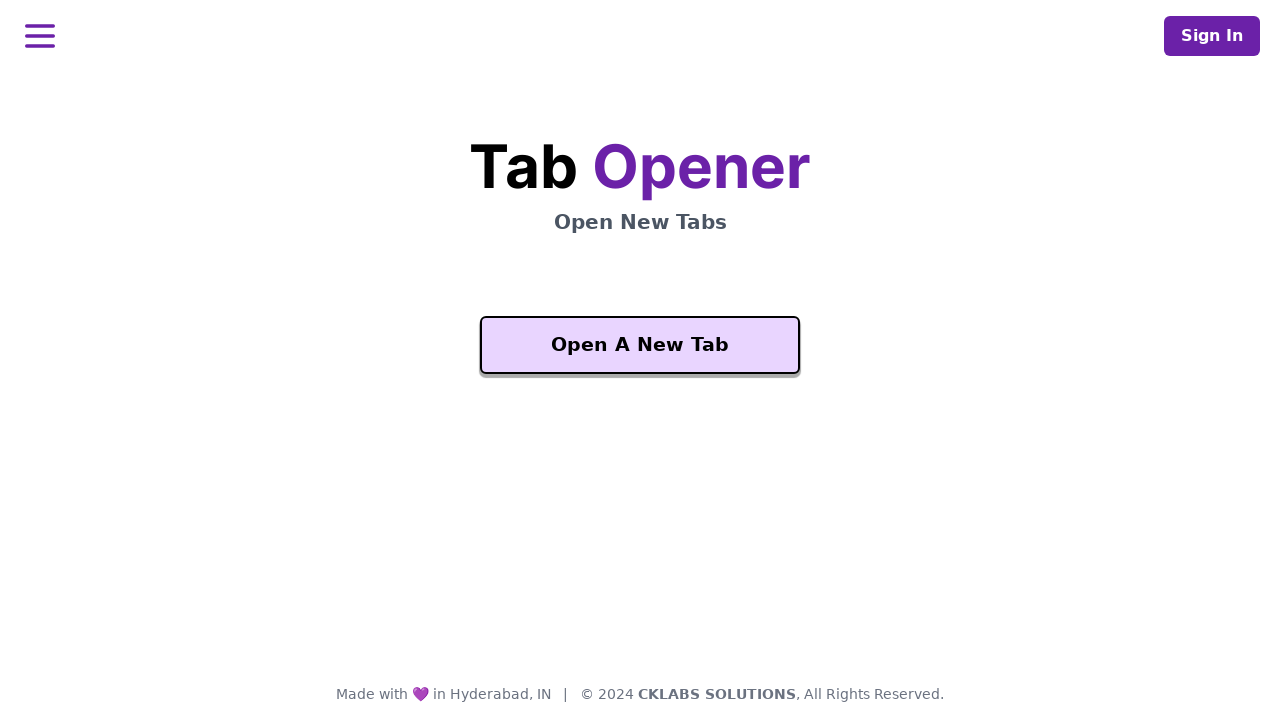

Clicked 'Open A New Tab' button to open a new tab at (640, 345) on xpath=//button[text()='Open A New Tab']
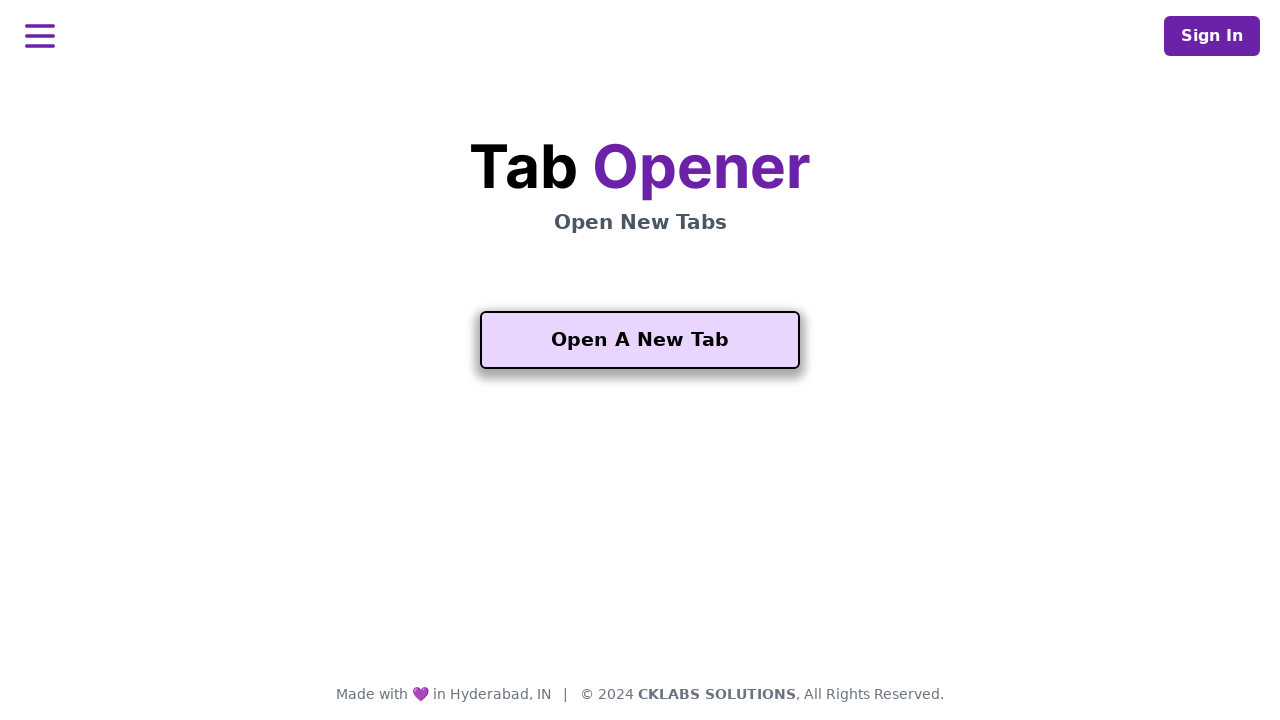

Waited 1000ms for new tab to open
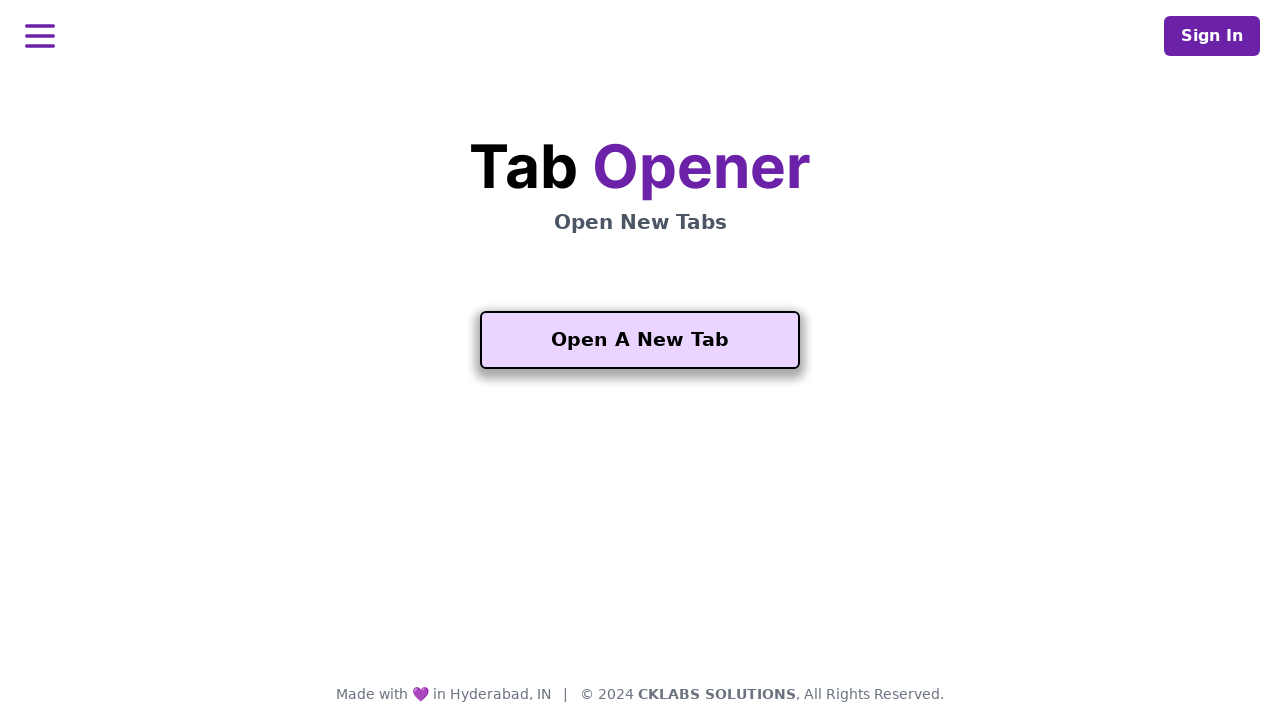

Retrieved all open pages from context
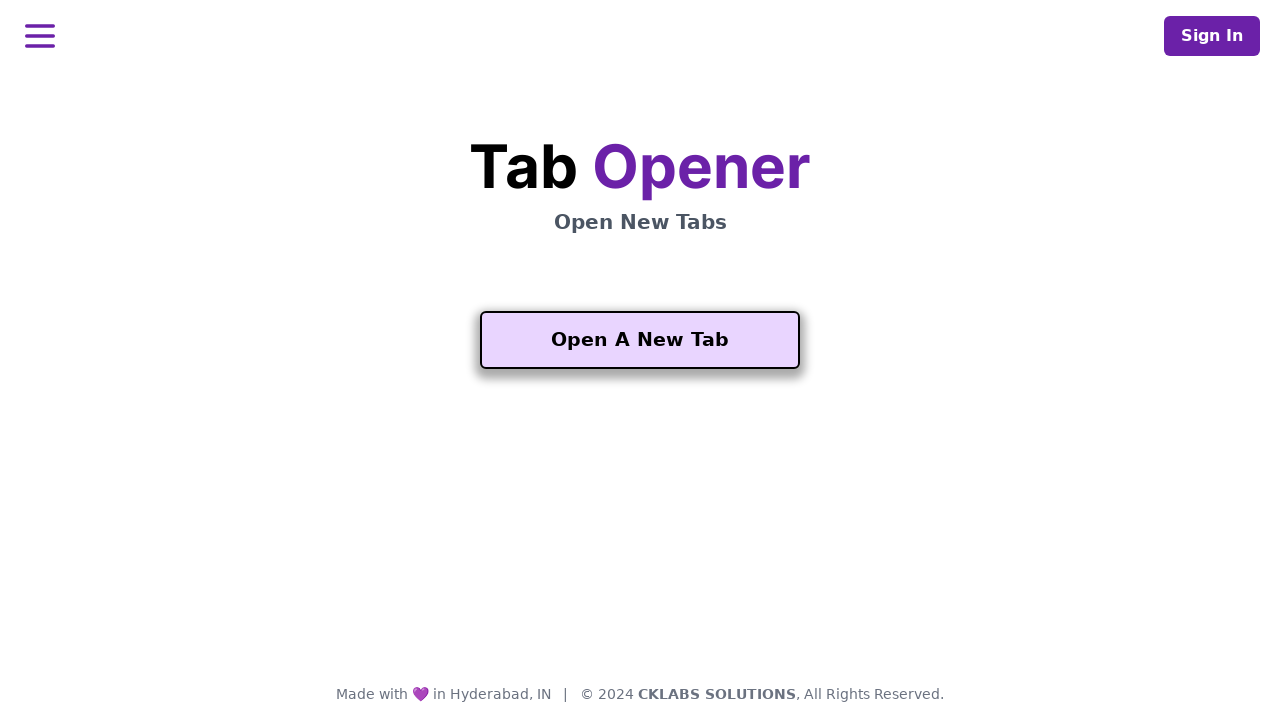

Switched to the newest tab (second tab)
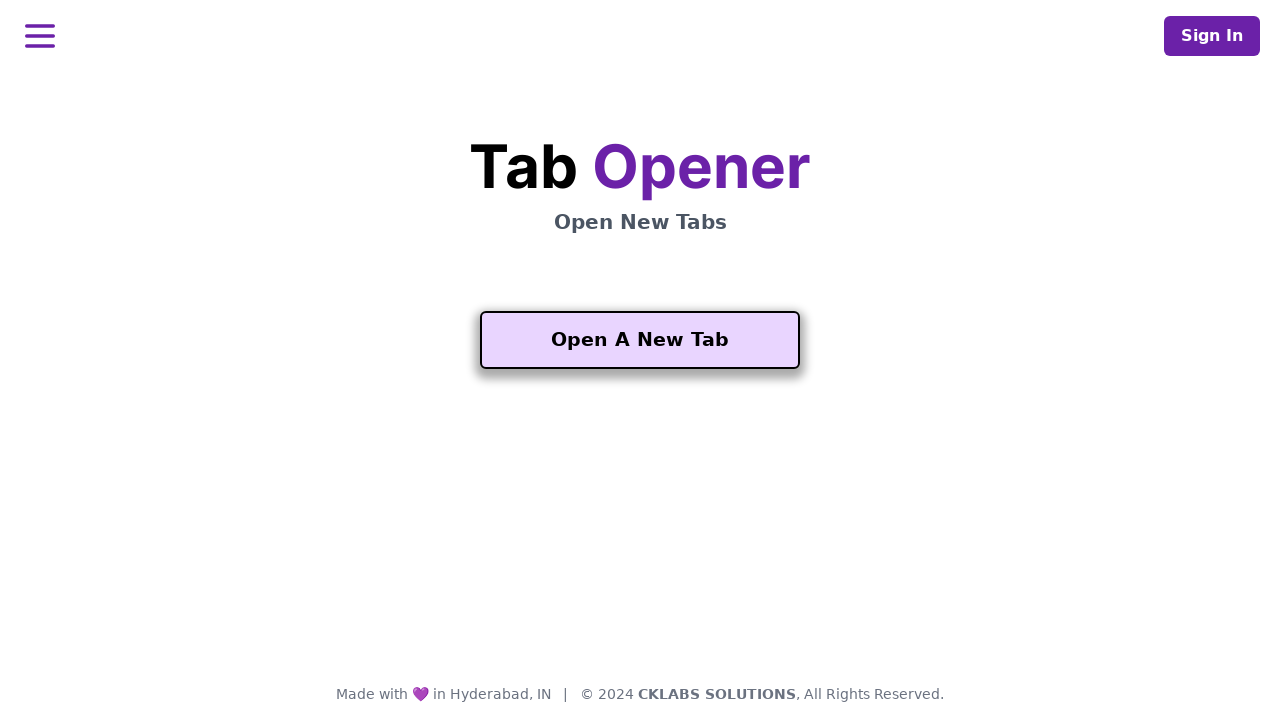

Waited for 'Another One' button to be visible on second tab
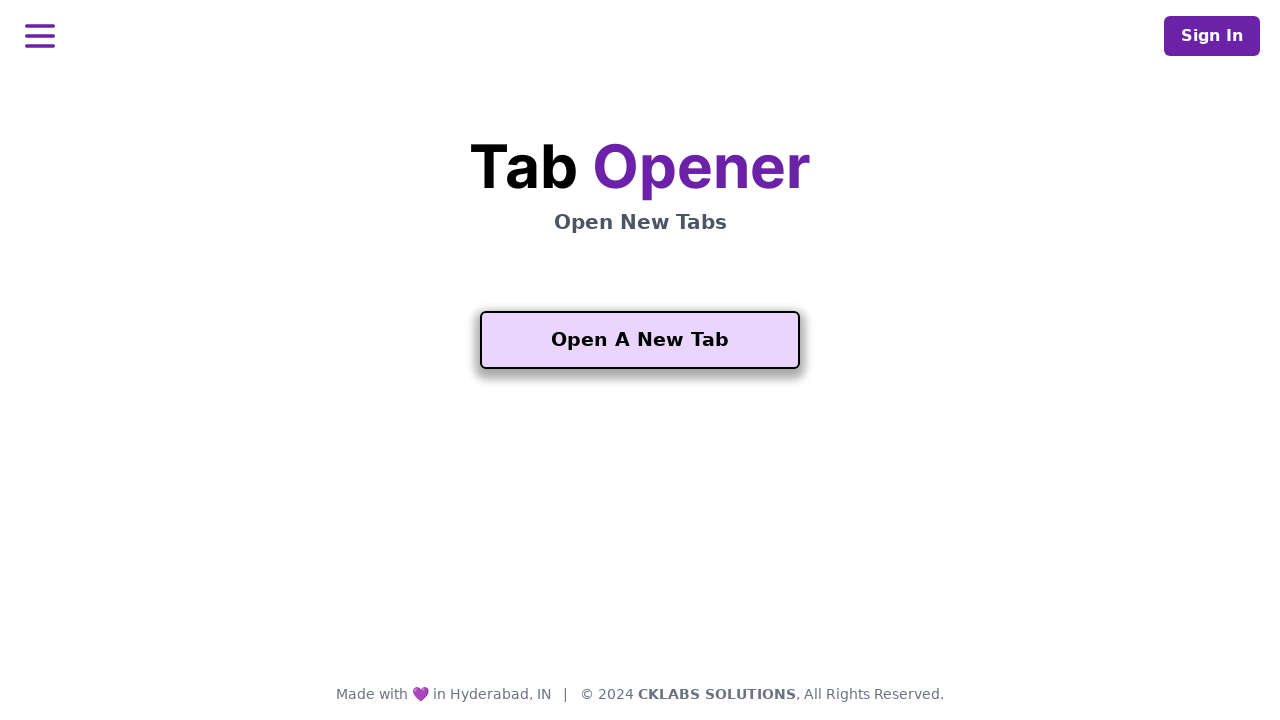

Clicked 'Another One' button to open a third tab at (640, 552) on xpath=//button[contains(text(), 'Another One')]
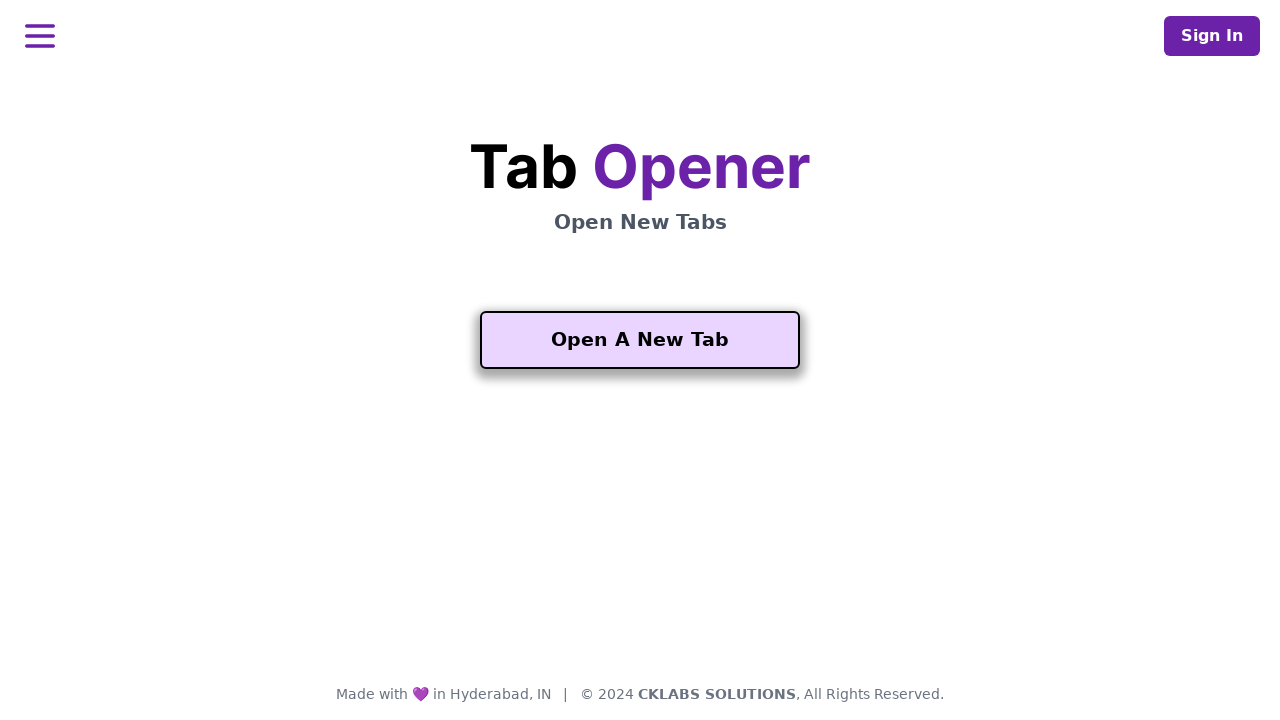

Waited 1000ms for third tab to open
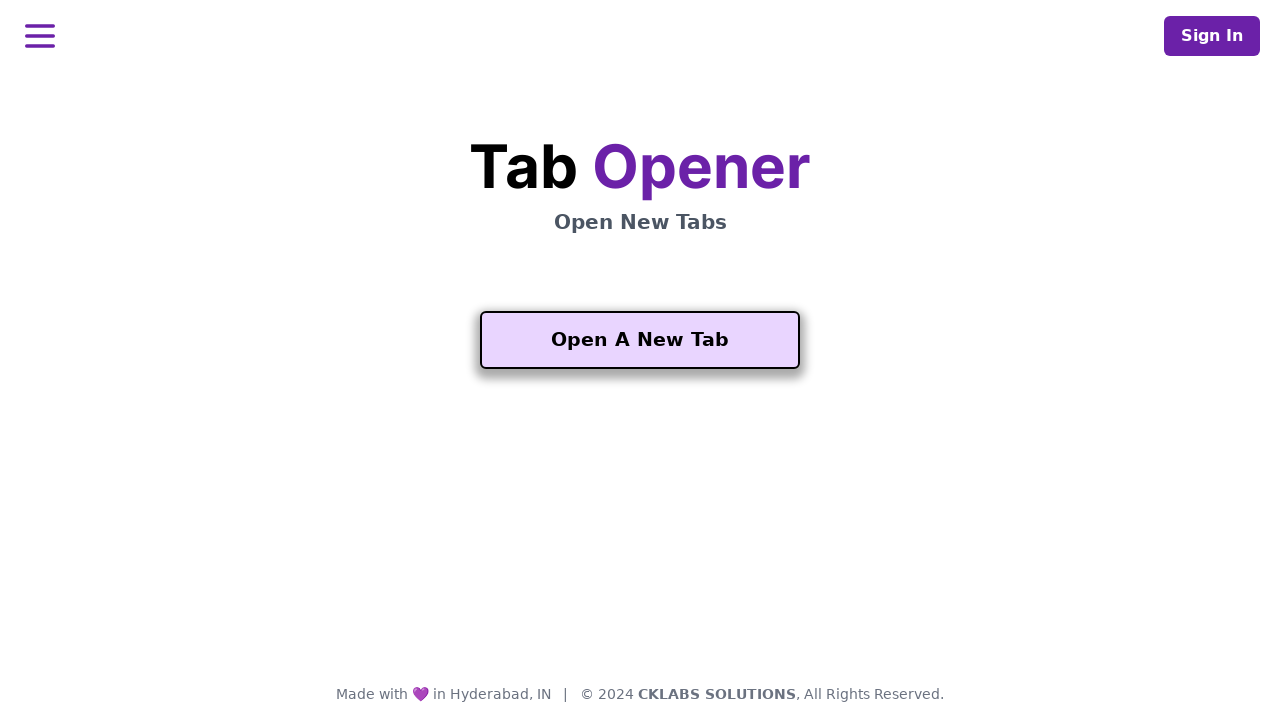

Retrieved all open pages from context again
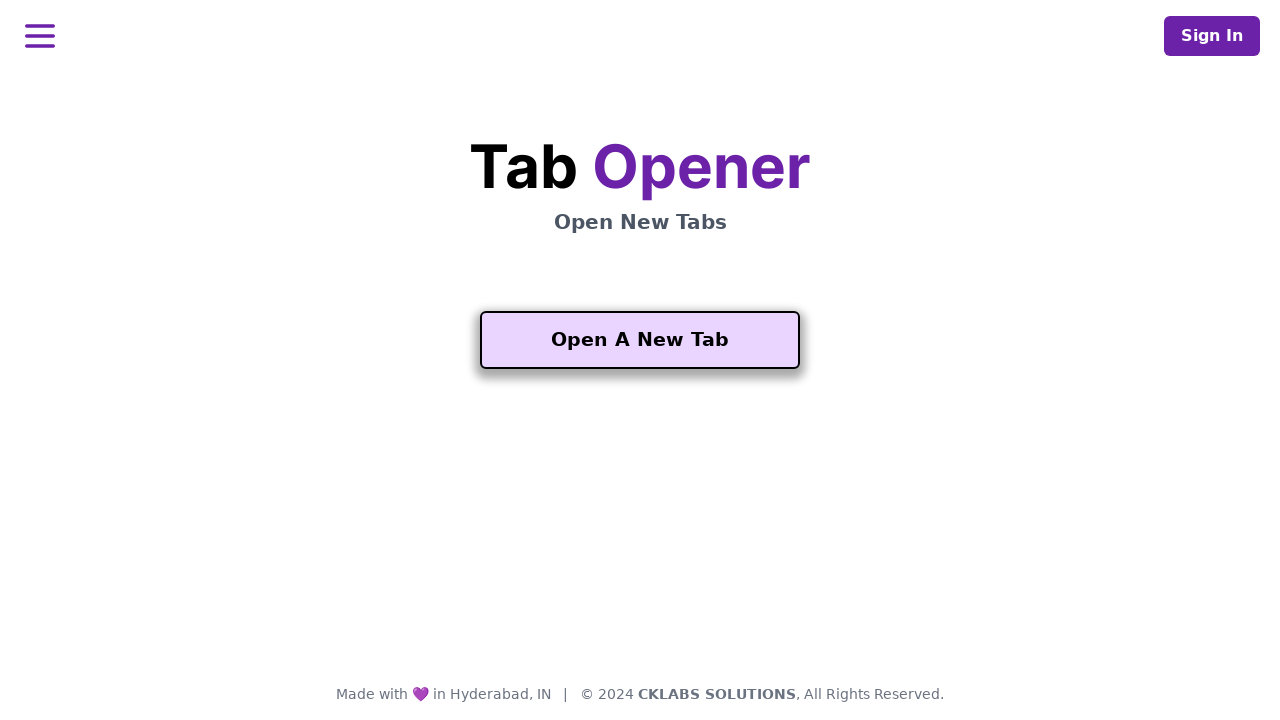

Switched to the newest tab (third tab)
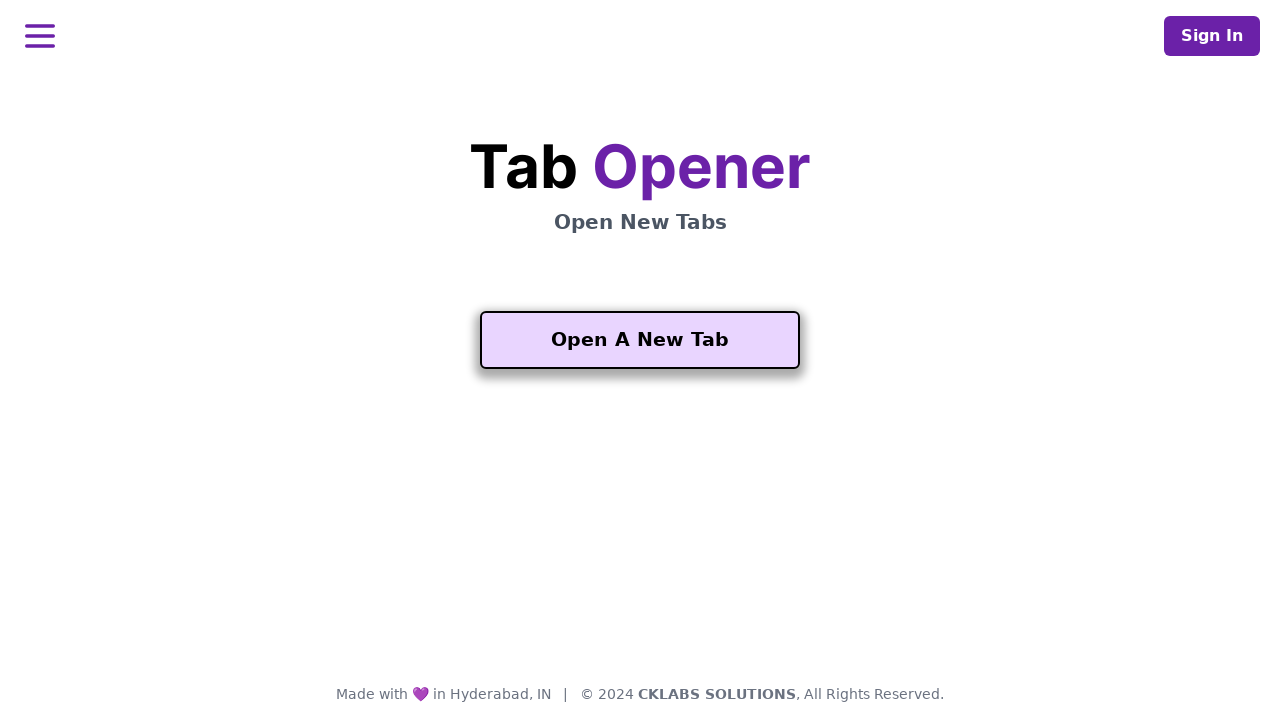

Waited for third page to reach domcontentloaded state
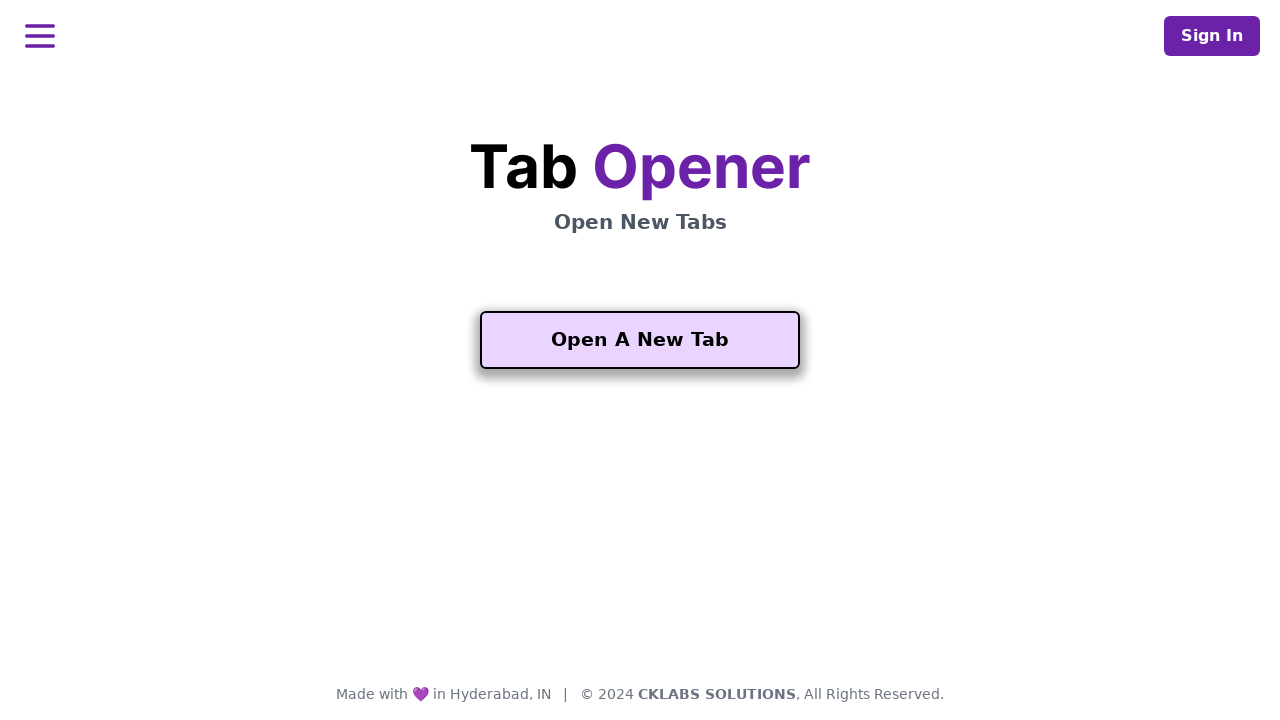

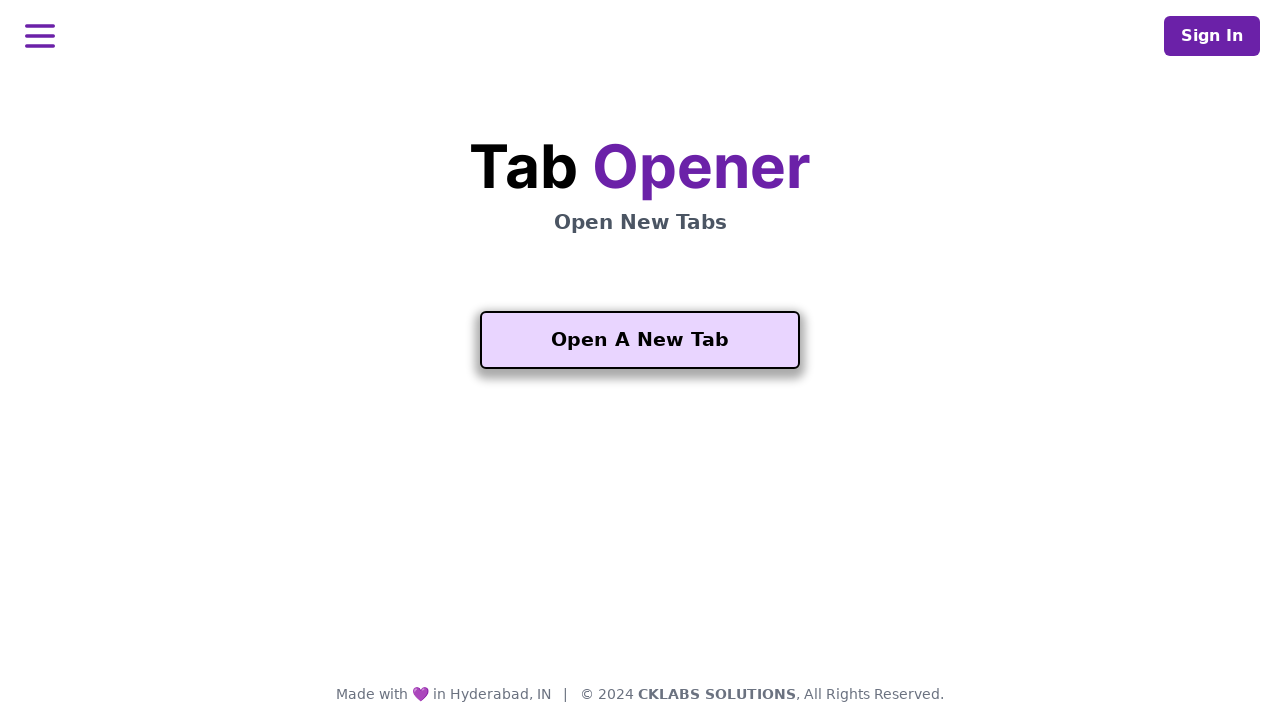